Tests product search functionality and validates that correct number of results are displayed

Starting URL: https://rahulshettyacademy.com/seleniumPractise/#/

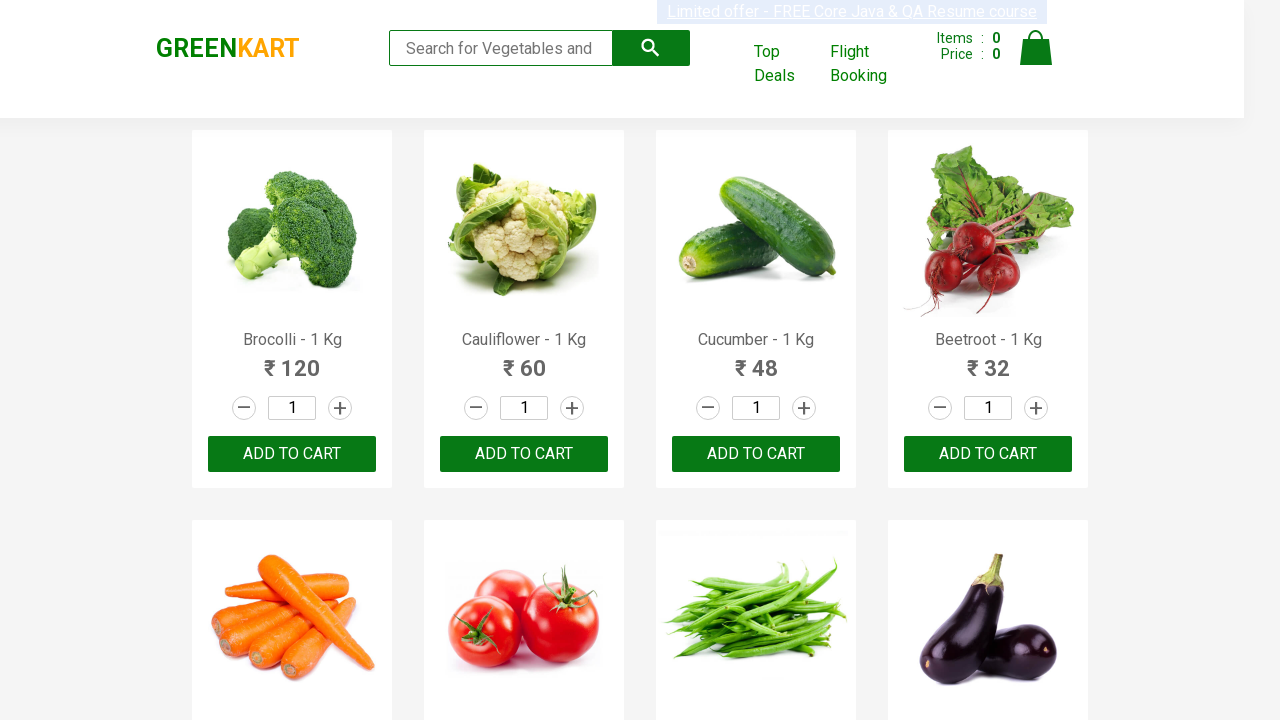

Filled search field with 'ca' on .search-keyword
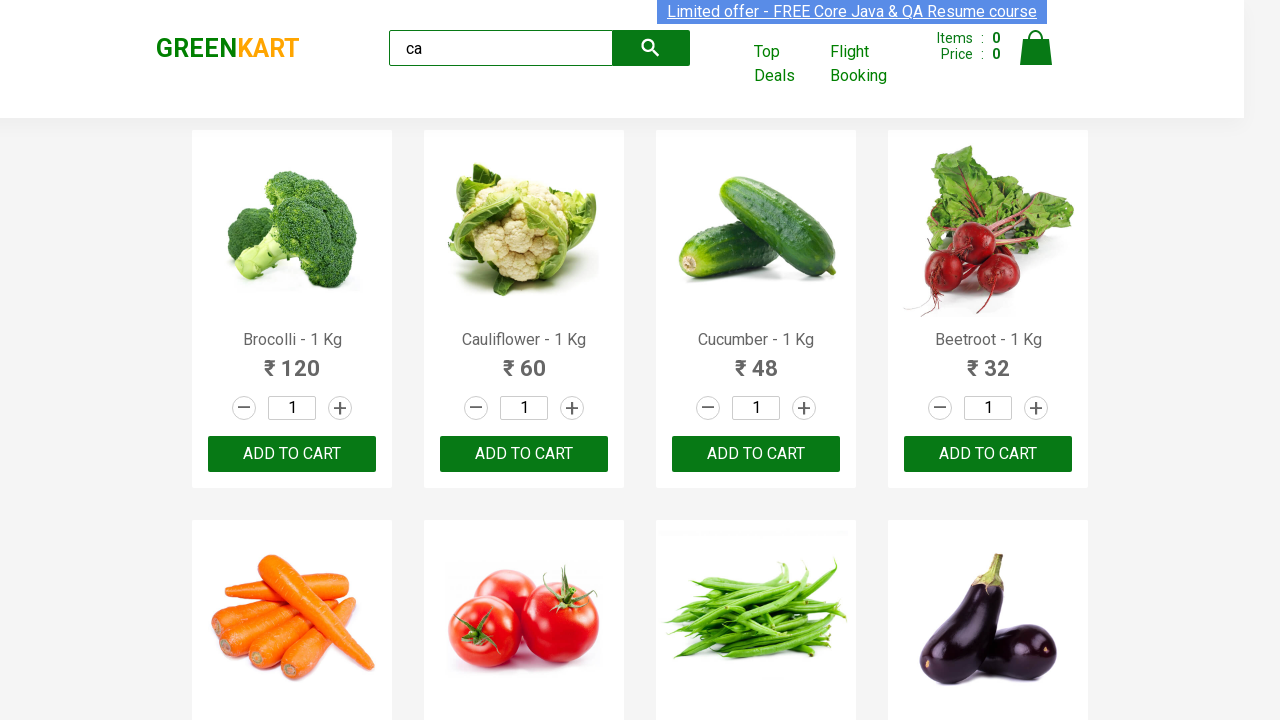

Waited 2 seconds for search results to load
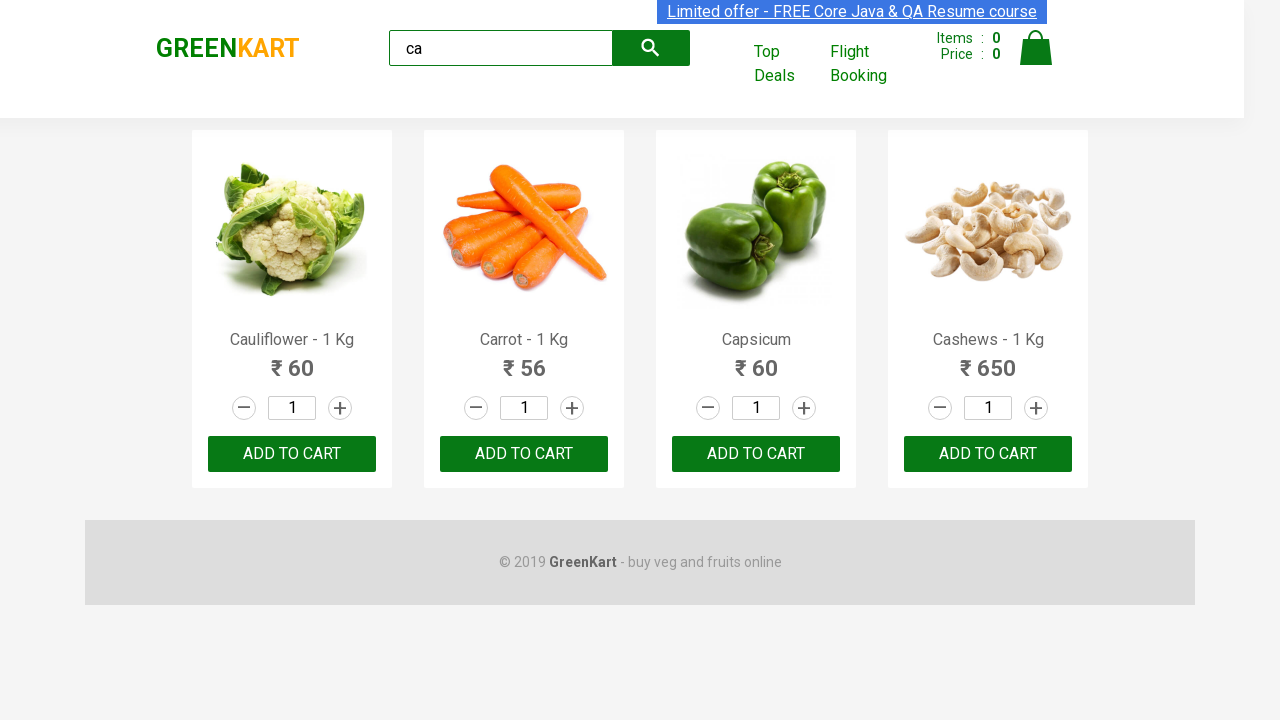

Verified visible products are displayed
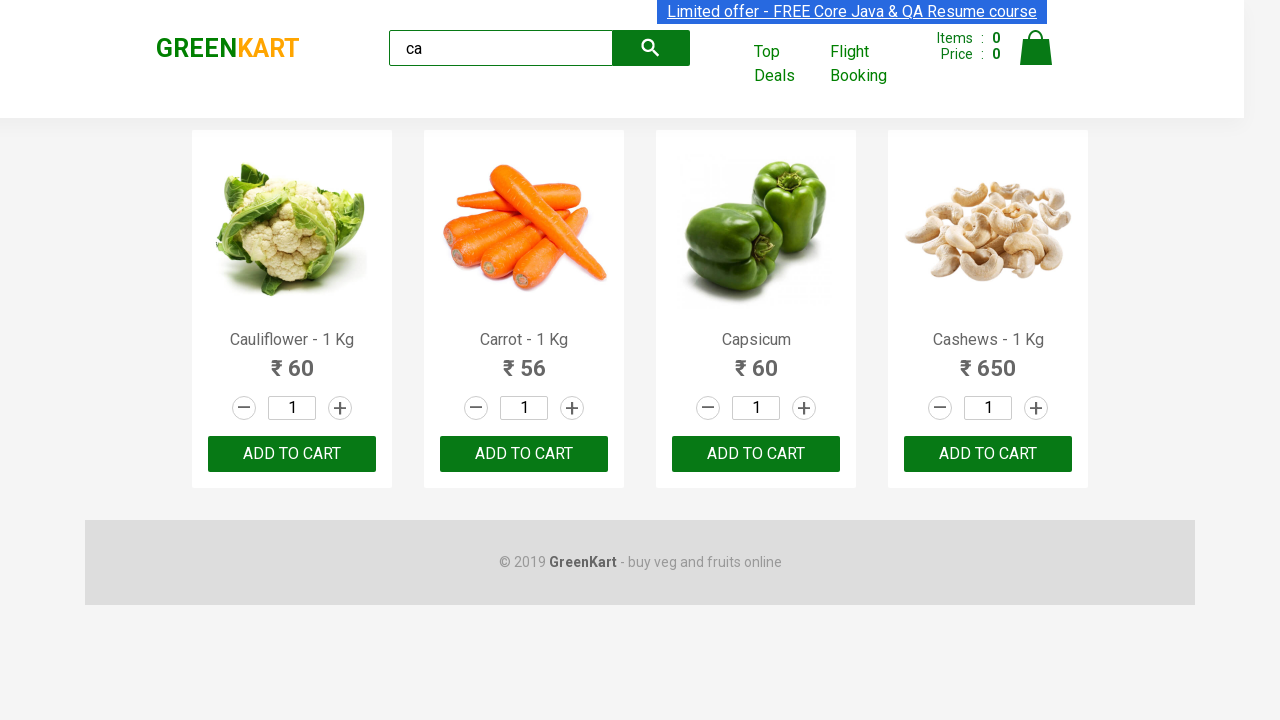

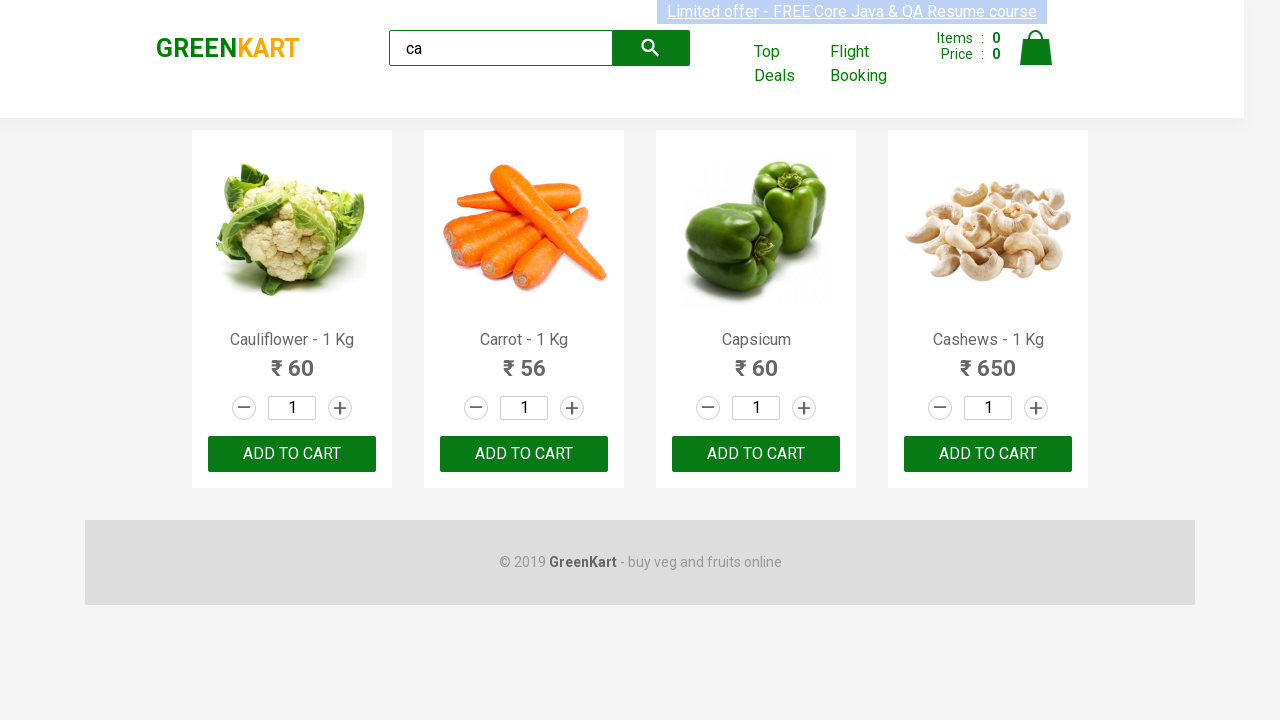